Waits for a specific price to appear, clicks a booking button, solves a mathematical problem, and submits the answer

Starting URL: http://suninjuly.github.io/explicit_wait2.html

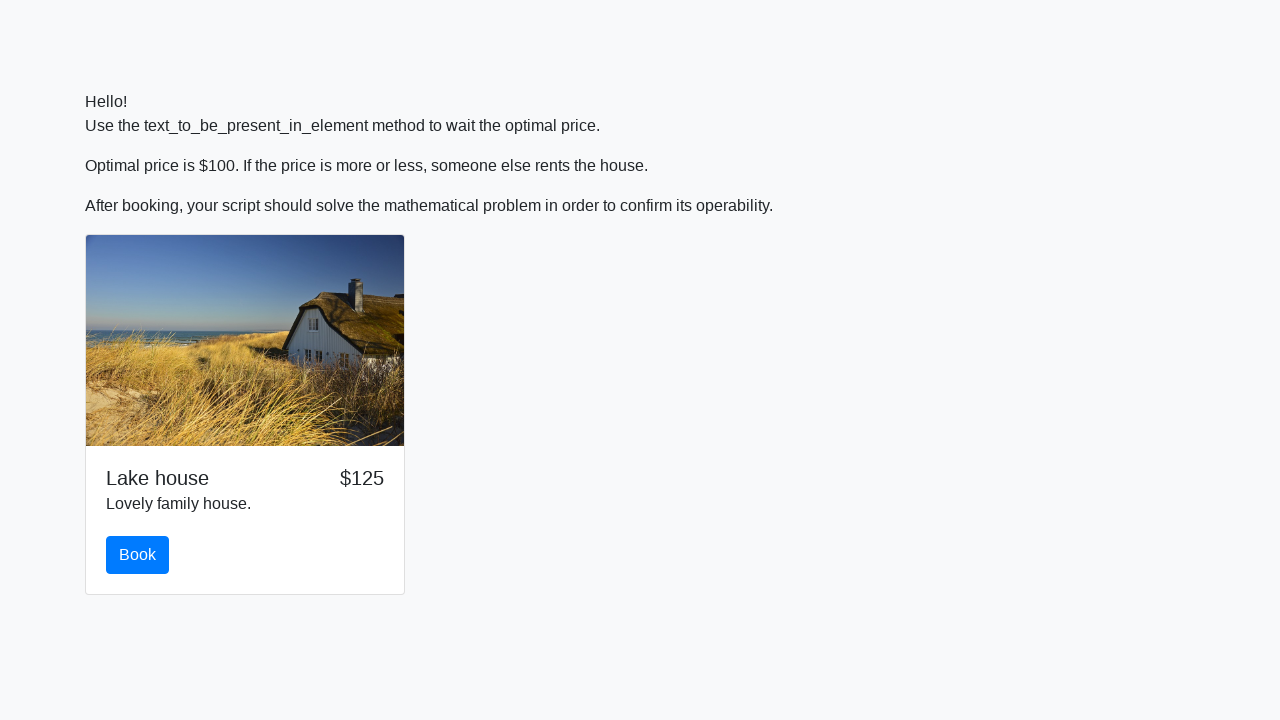

Waited for price to reach $100
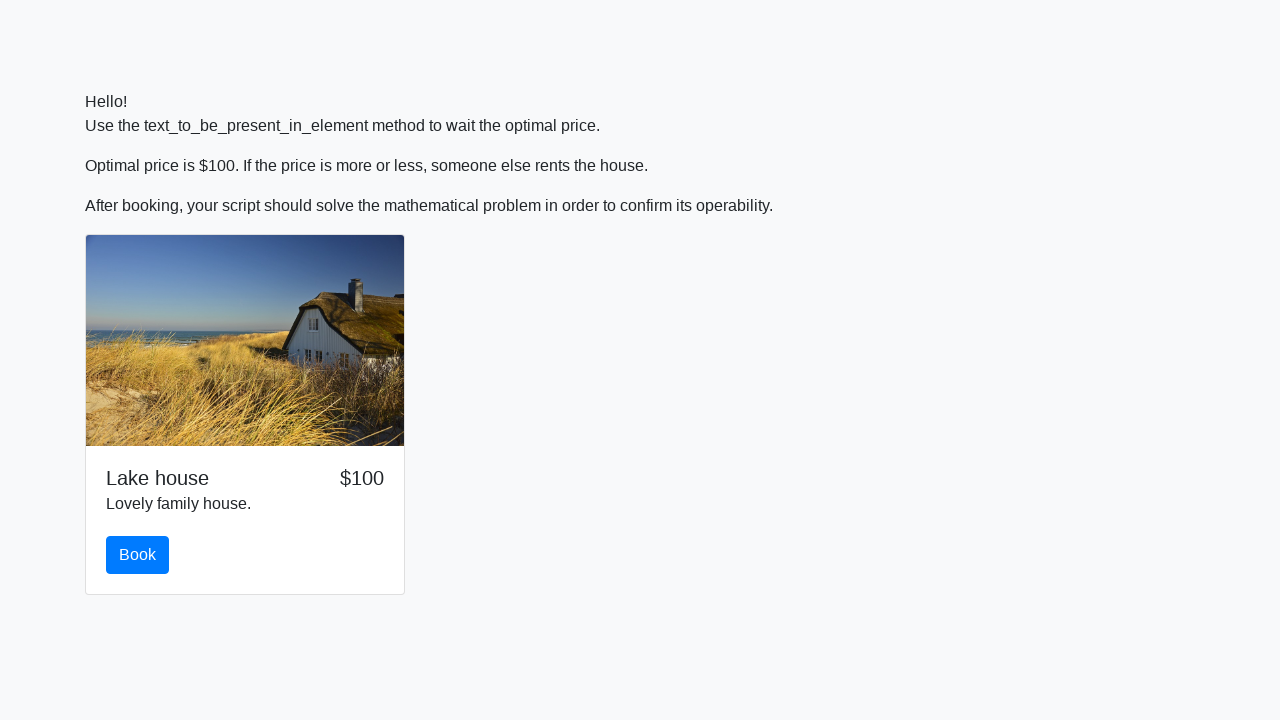

Clicked the book button at (138, 555) on #book
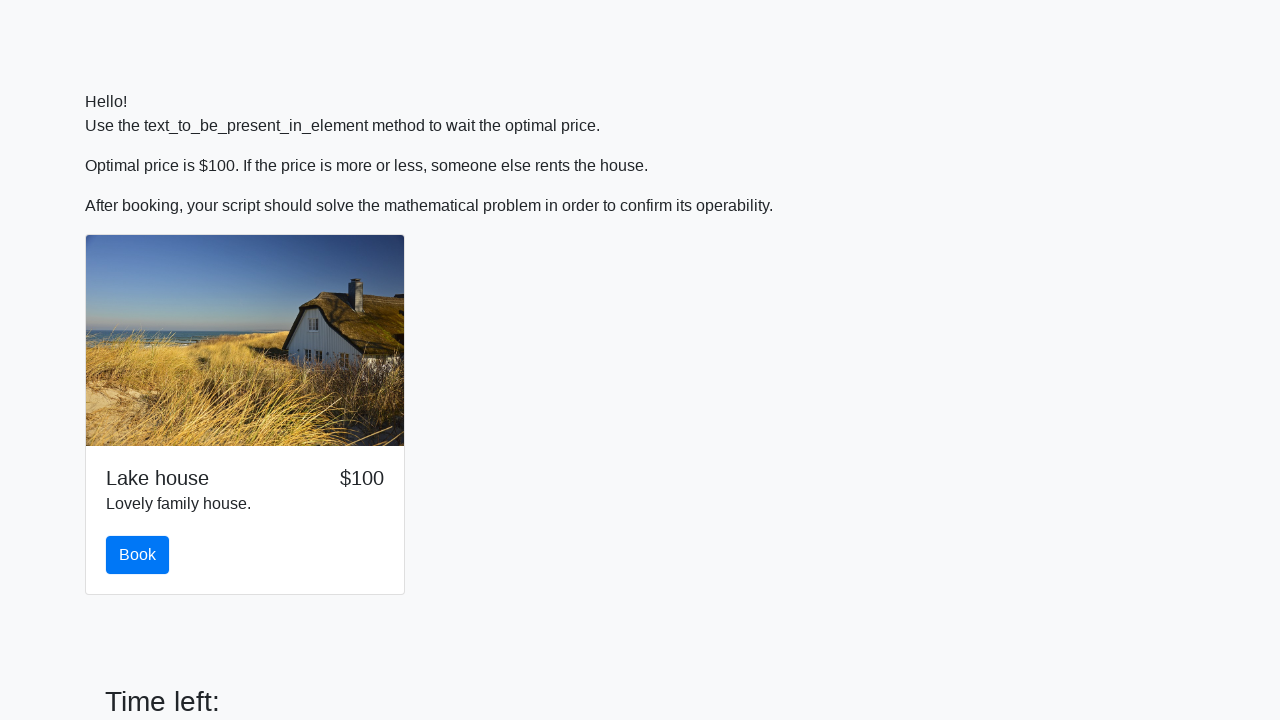

Retrieved the value to calculate from #input_value
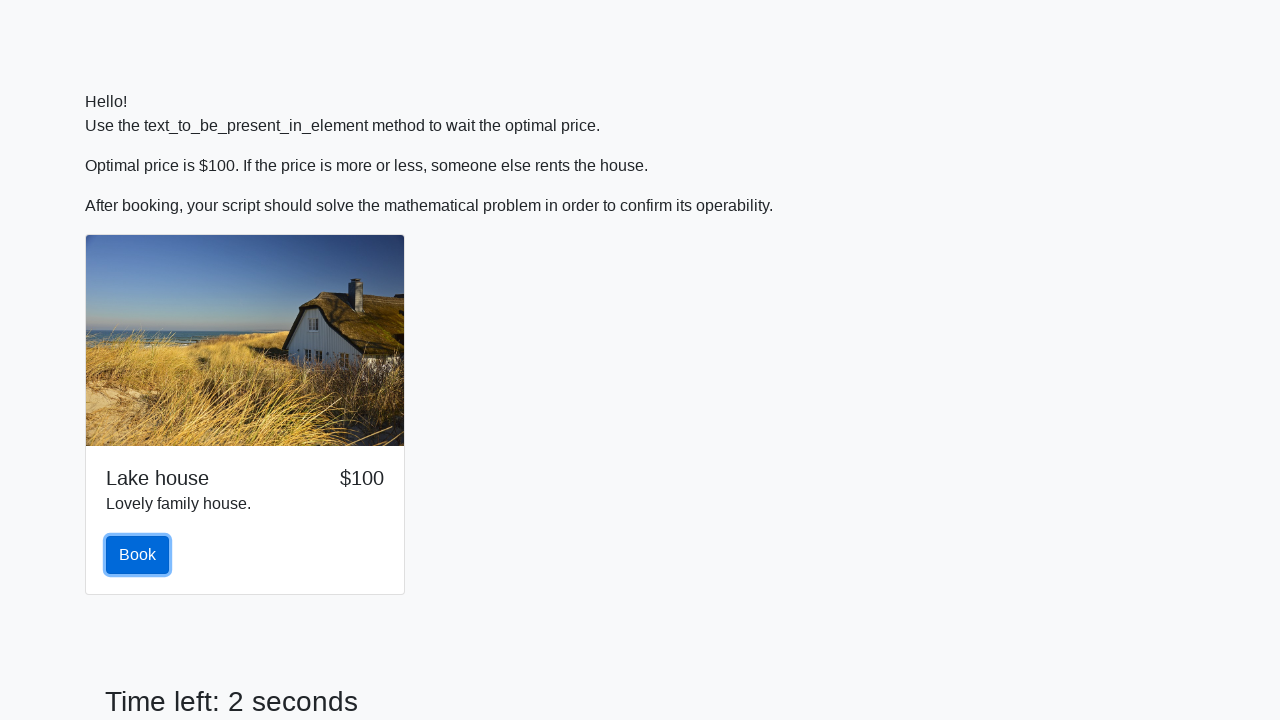

Calculated the mathematical answer: 1.079556715311962
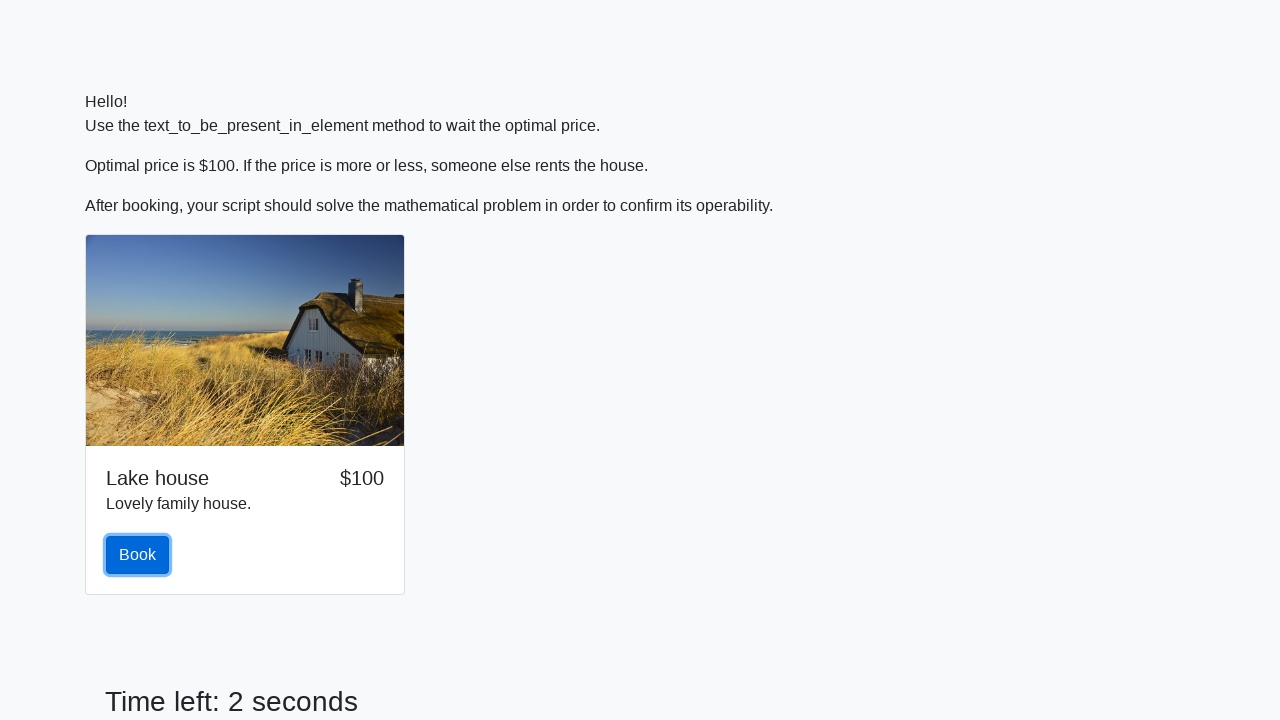

Filled in the calculated answer on #answer
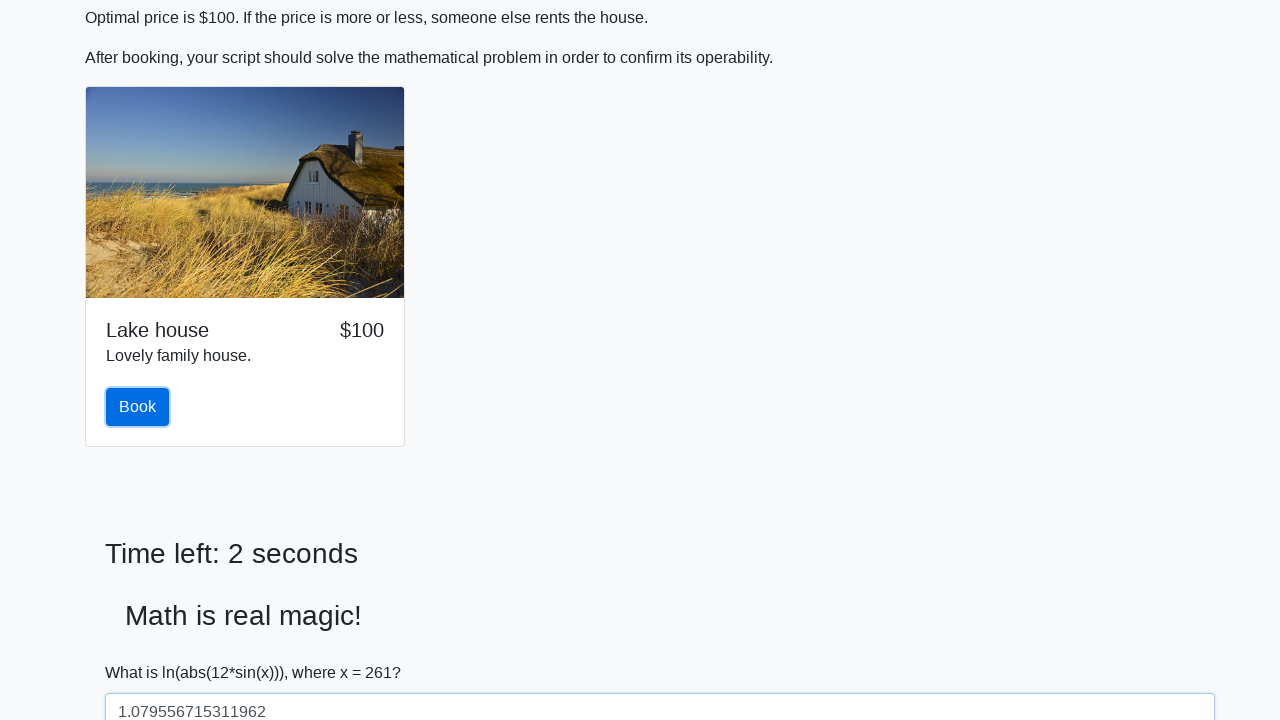

Clicked the Submit button at (143, 651) on button:has-text('Submit')
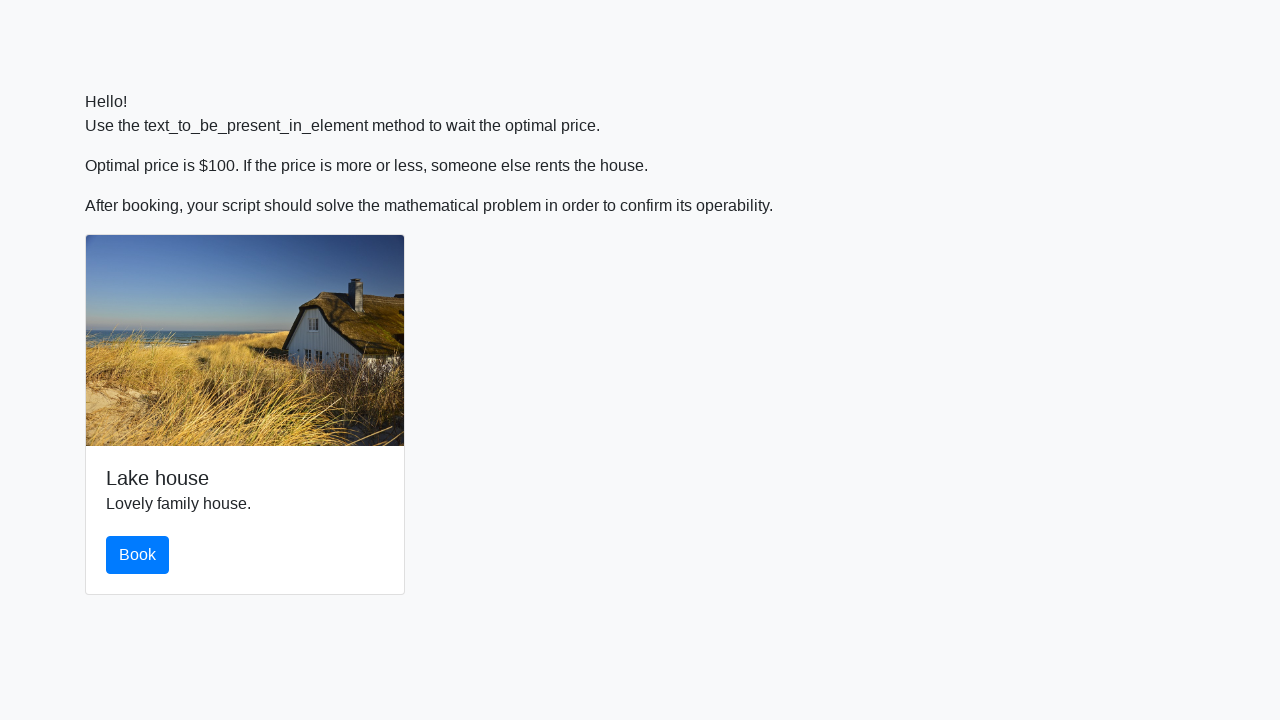

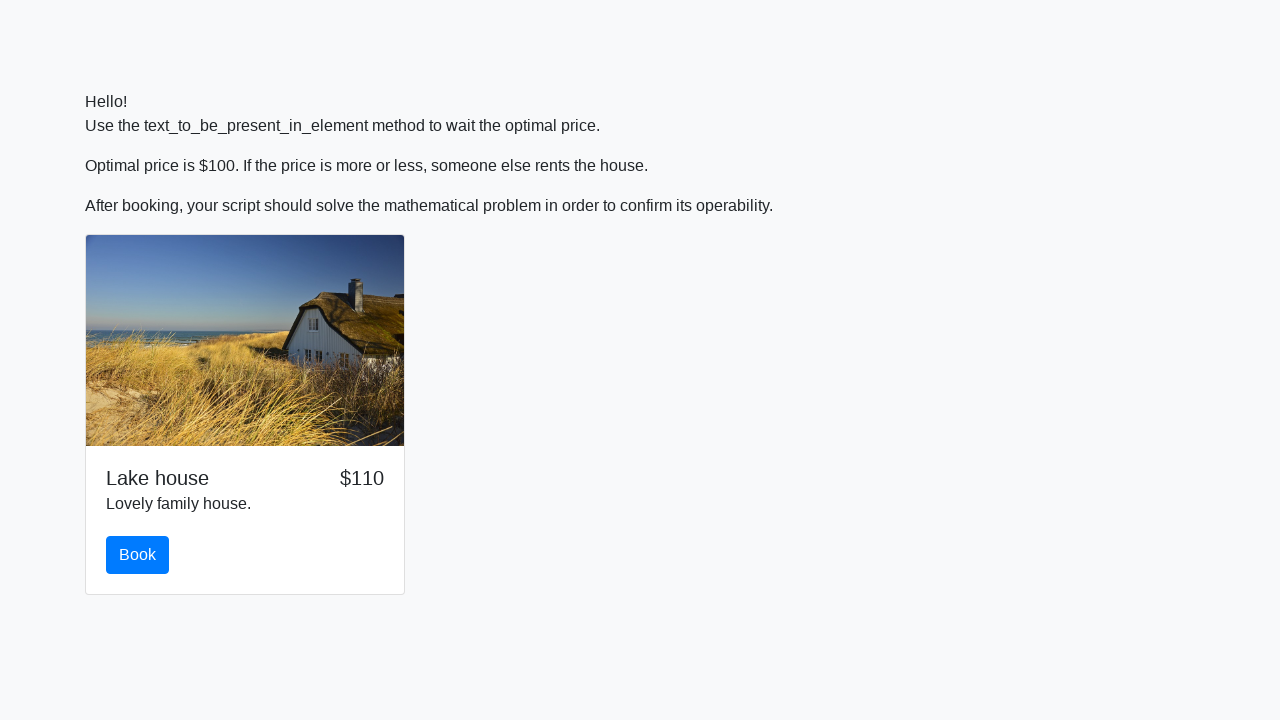